Tests confirm alert box functionality by clicking a button that triggers an alert and then accepting it

Starting URL: https://www.automationtestinginsider.com/2019/08/textarea-textarea-element-defines-multi.html

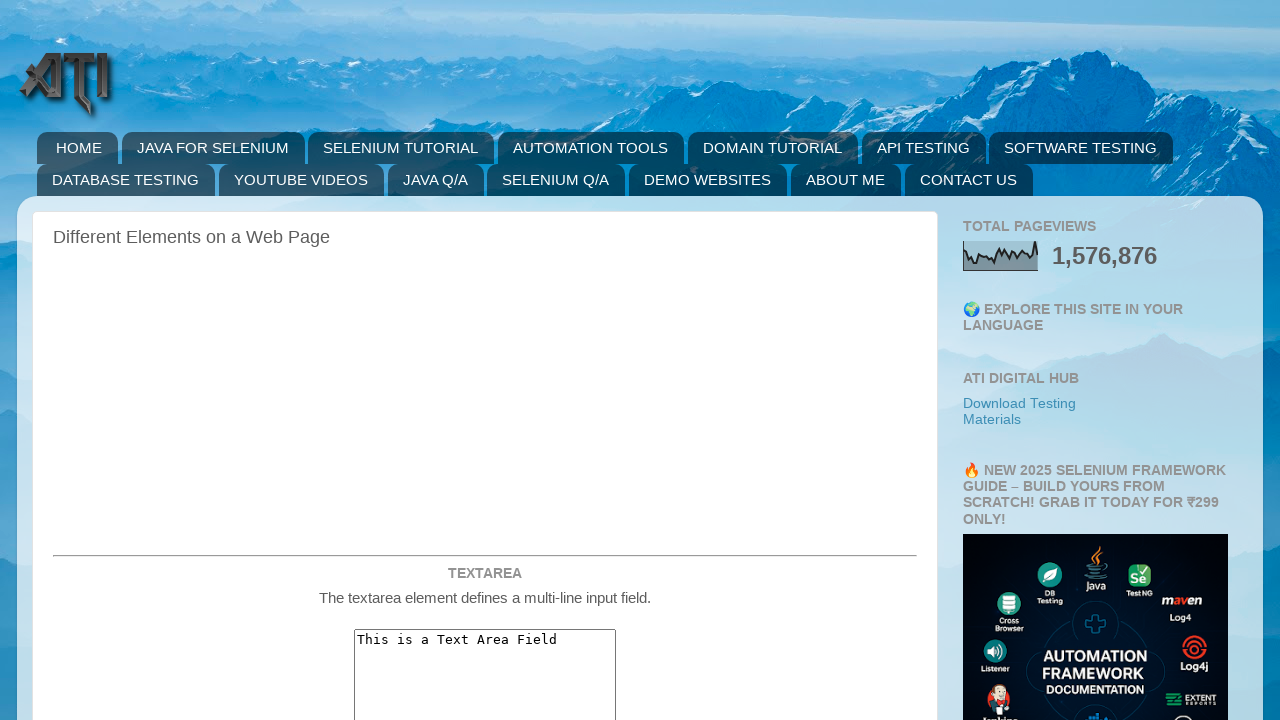

Clicked button to trigger confirmation alert at (485, 360) on #confirmationAlert
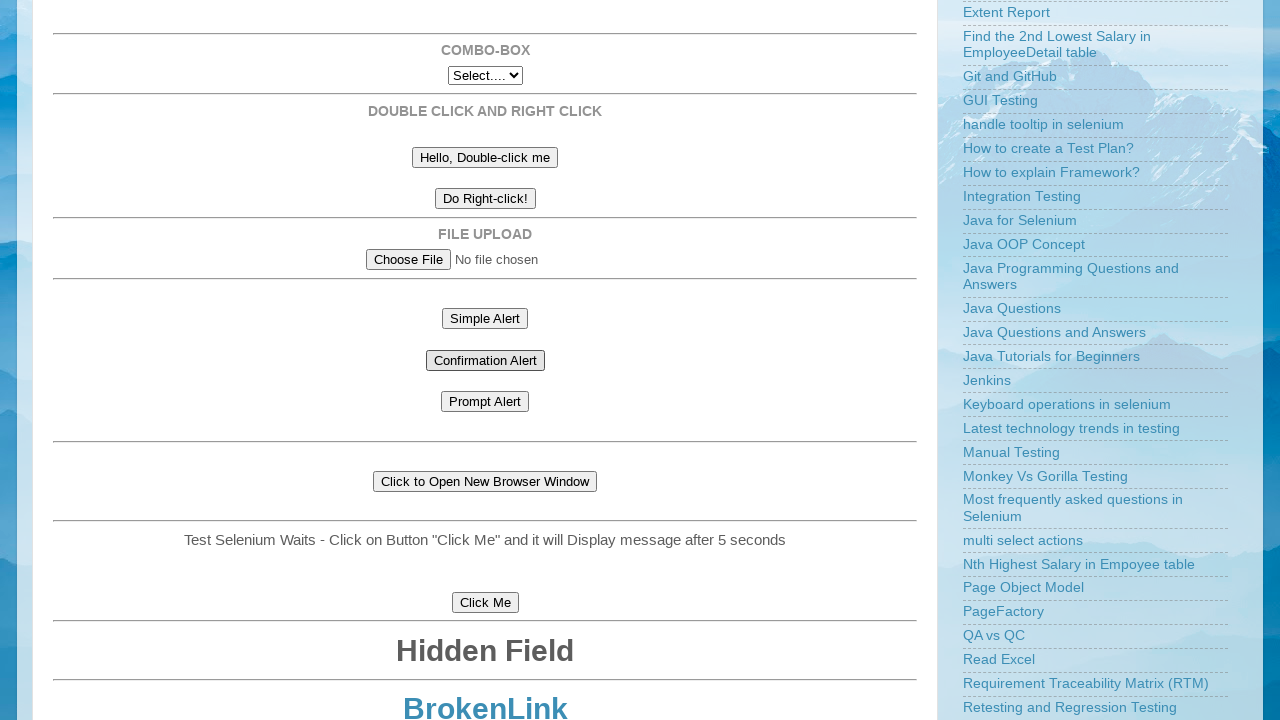

Set up dialog handler to accept alert
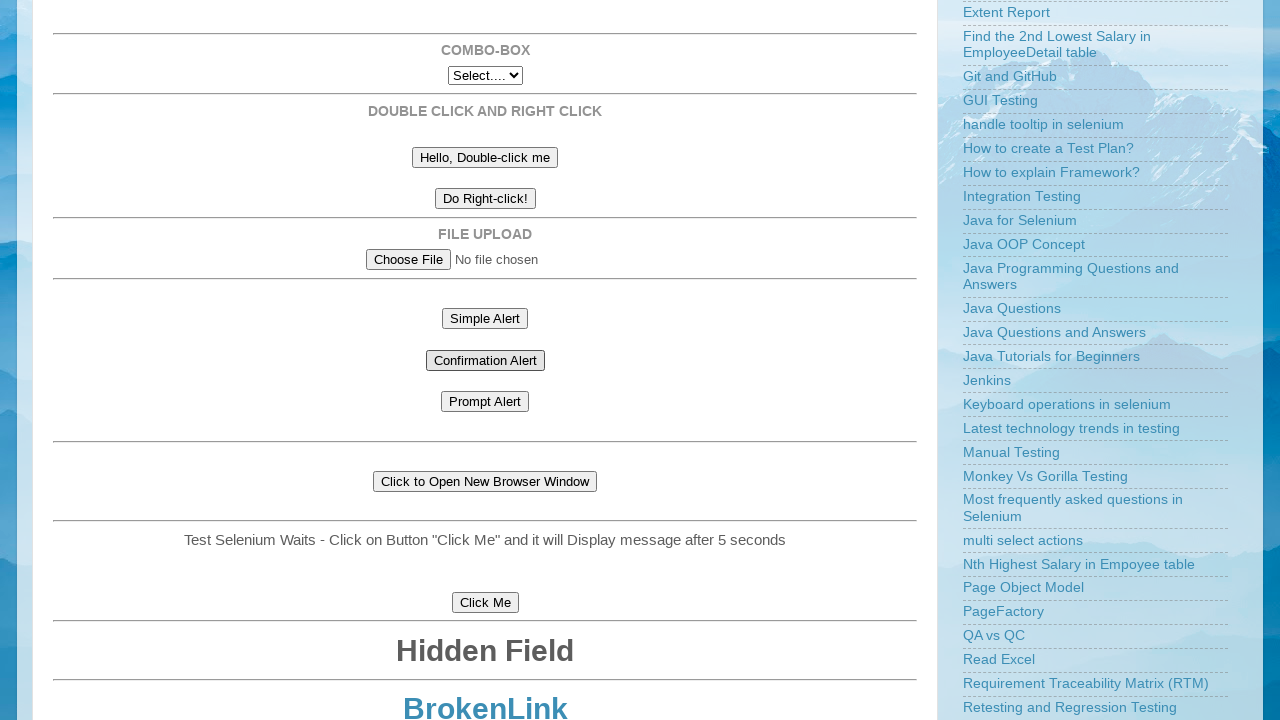

Waited for alert processing to complete
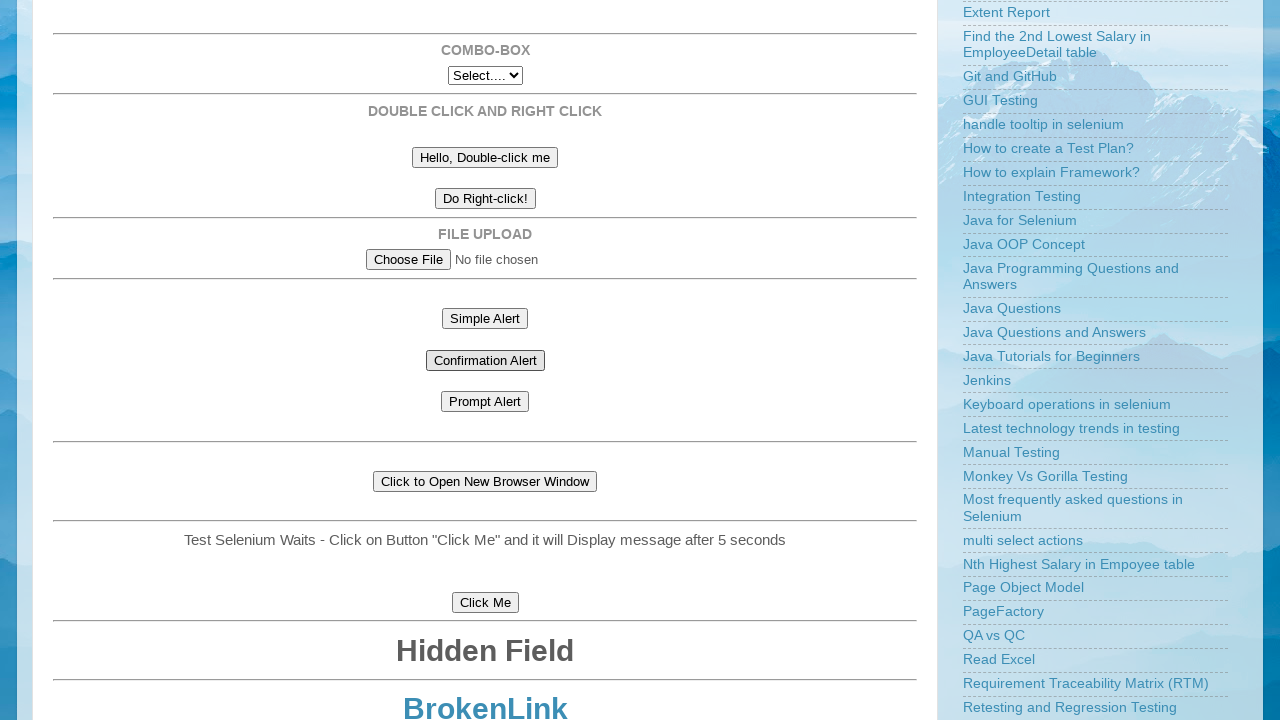

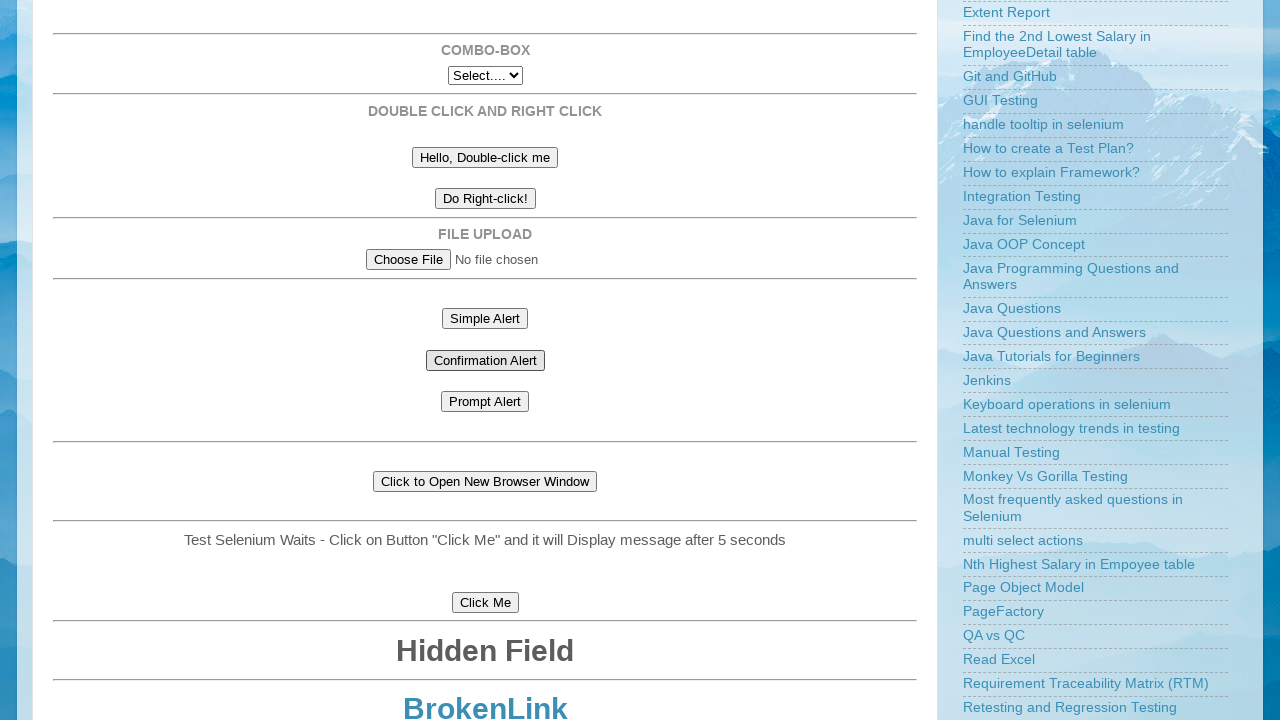